Navigates to the demo e-commerce site and waits for product cards to load on the homepage

Starting URL: https://www.demoblaze.com/

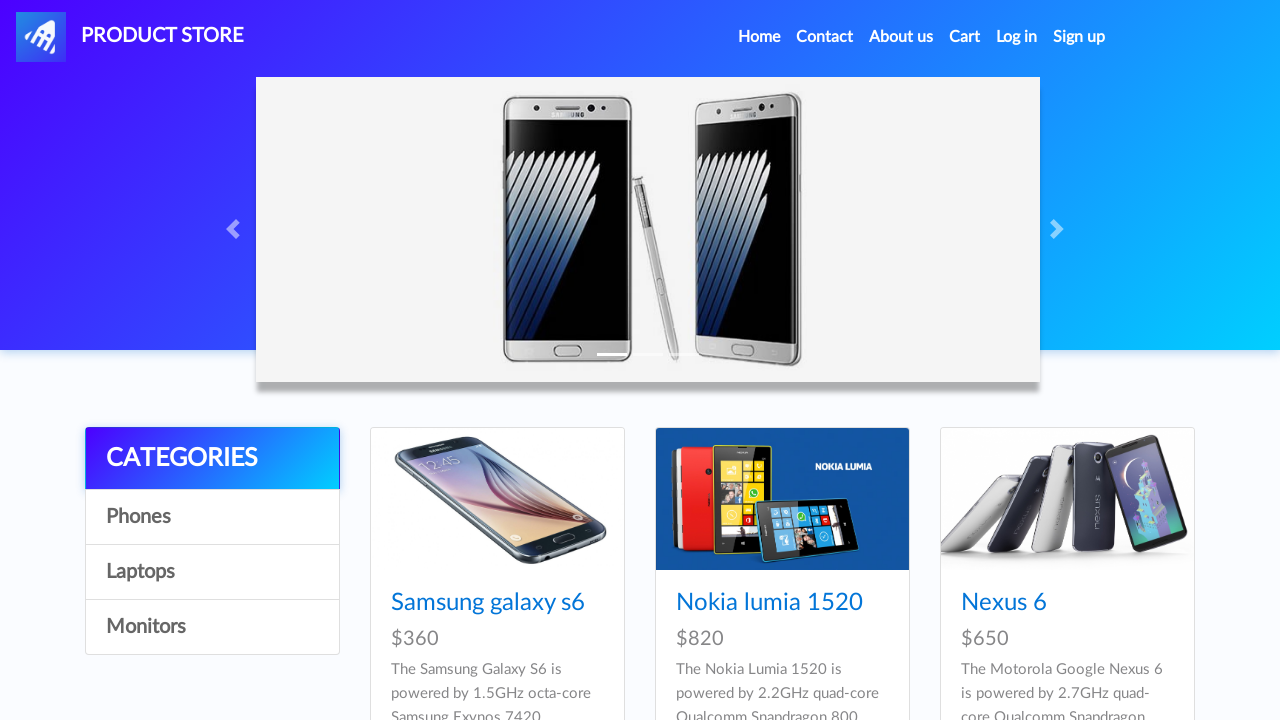

Navigated to DemoBlaze e-commerce homepage
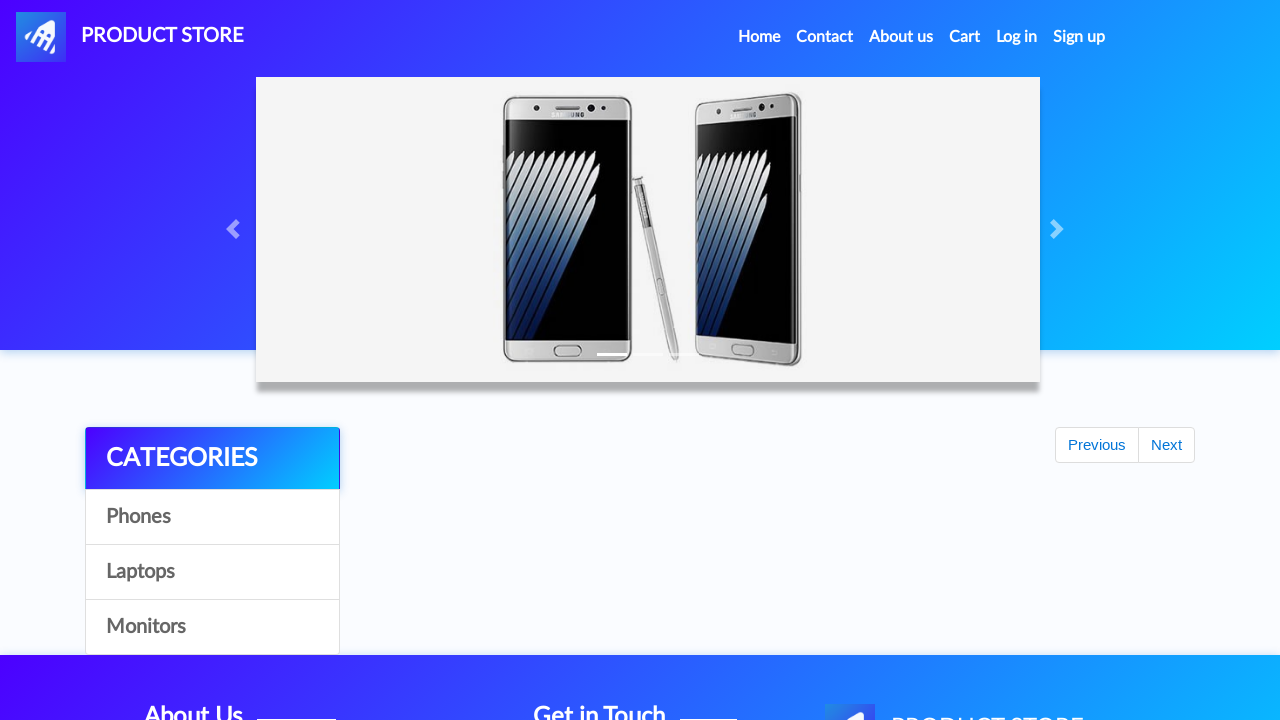

Product cards loaded on homepage
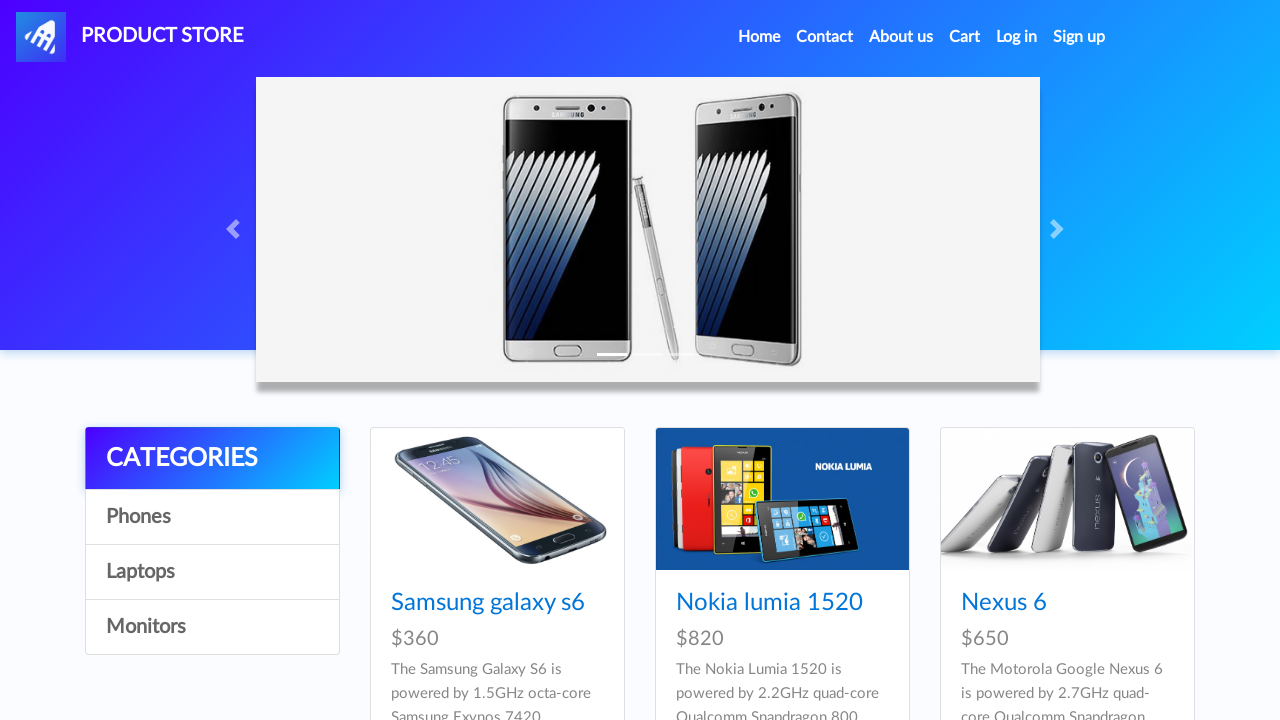

Retrieved 9 product card elements
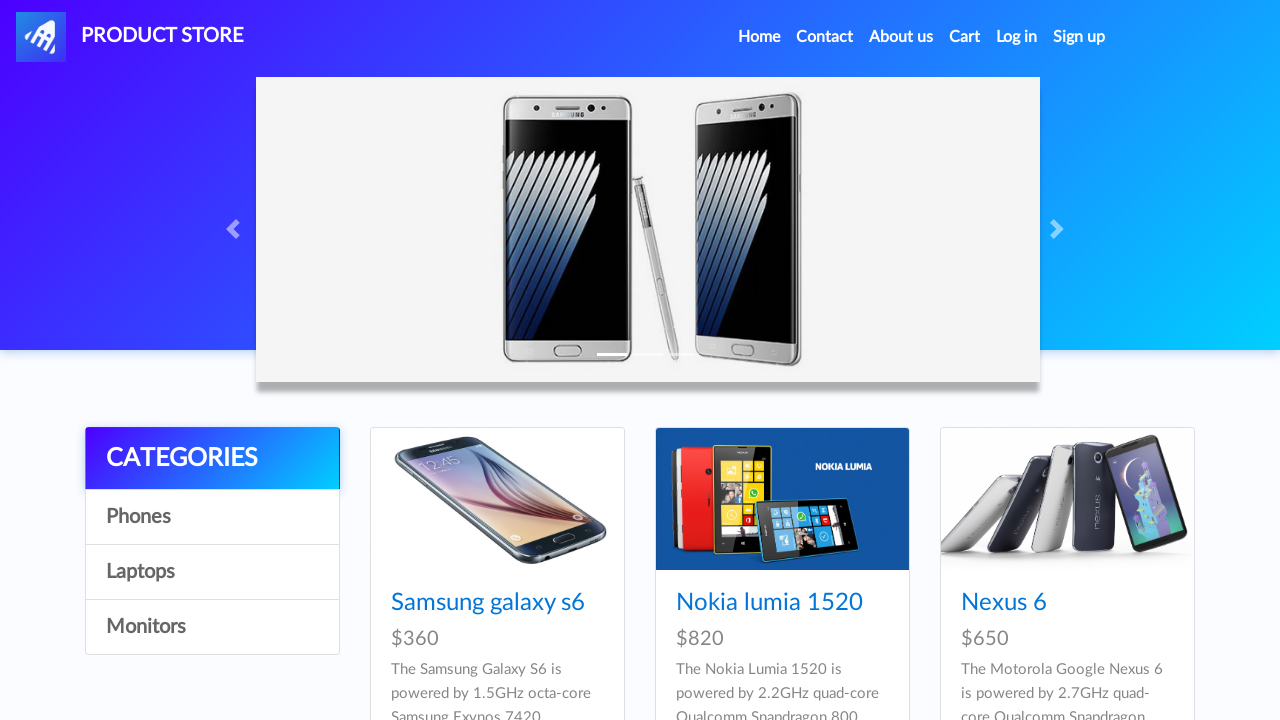

Extracted product name: Samsung galaxy s6
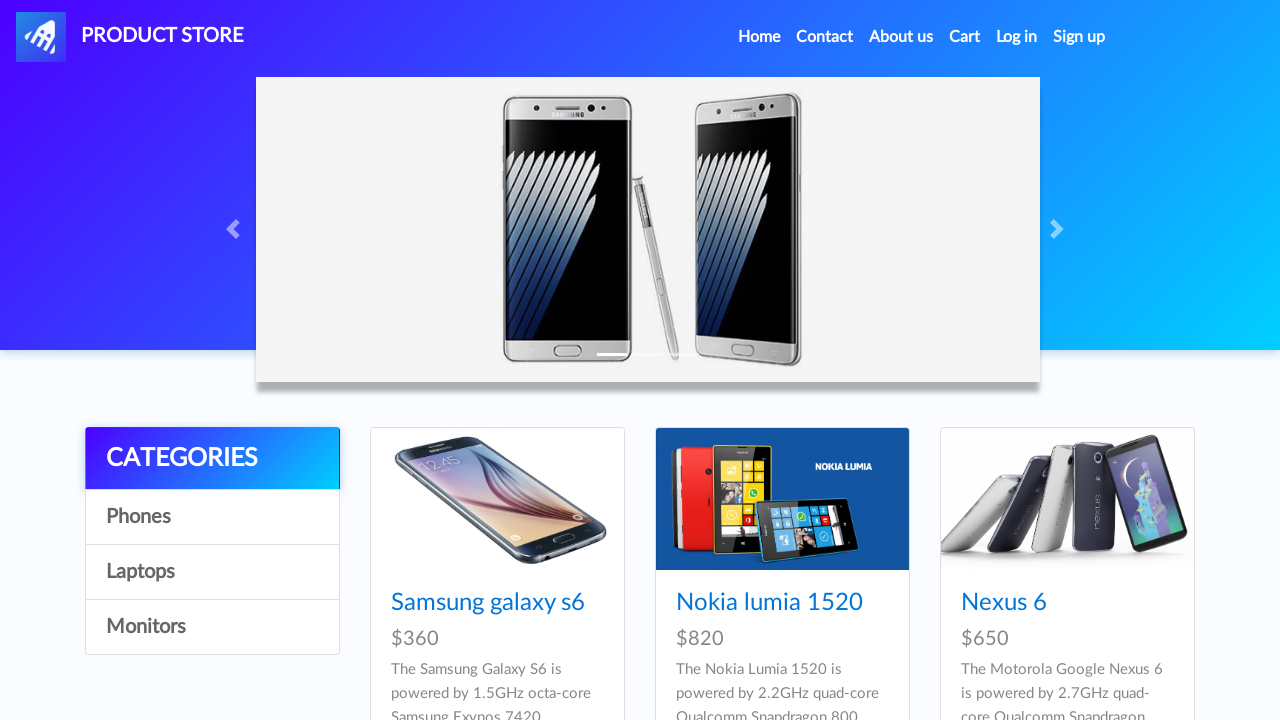

Extracted product name: Nokia lumia 1520
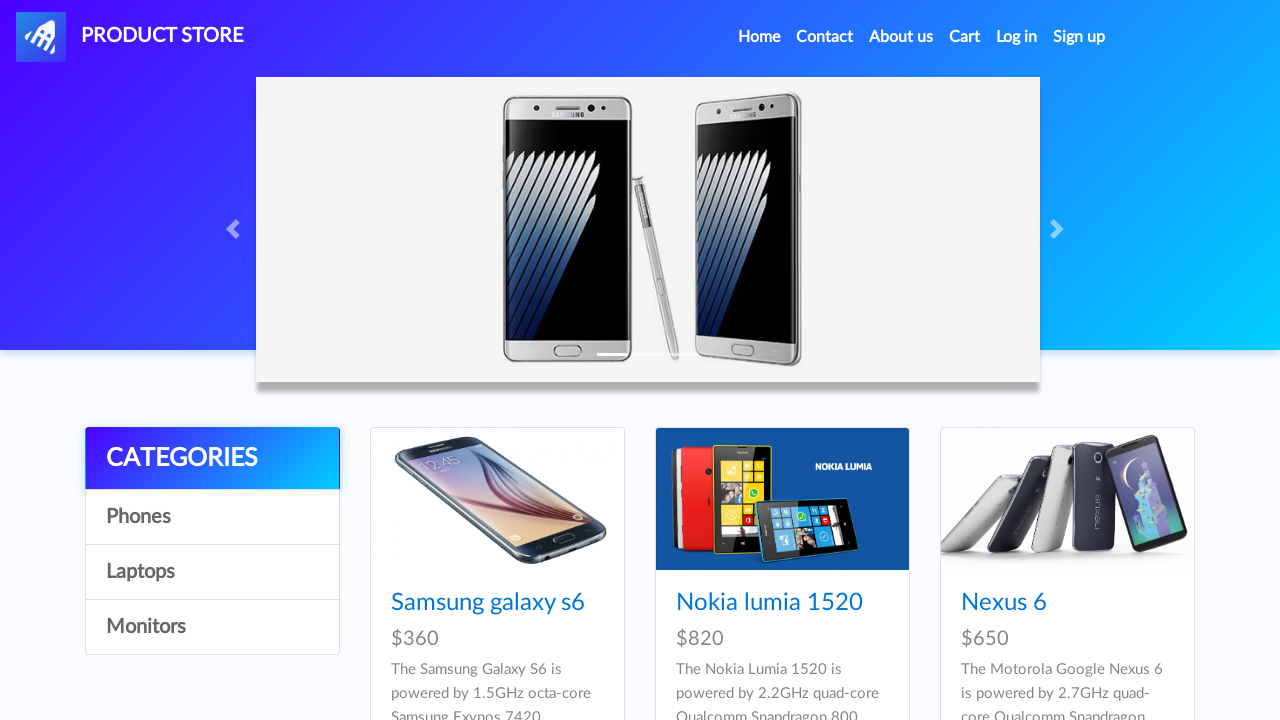

Extracted product name: Nexus 6
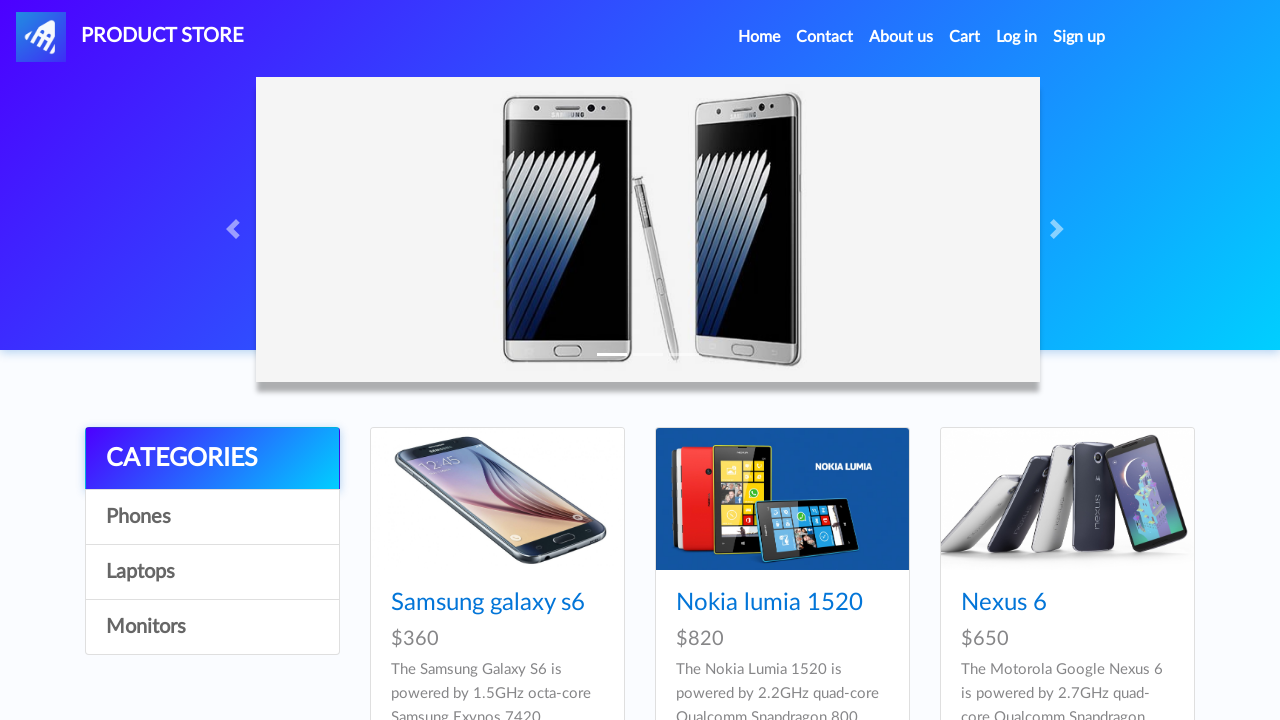

Extracted product name: Samsung galaxy s7
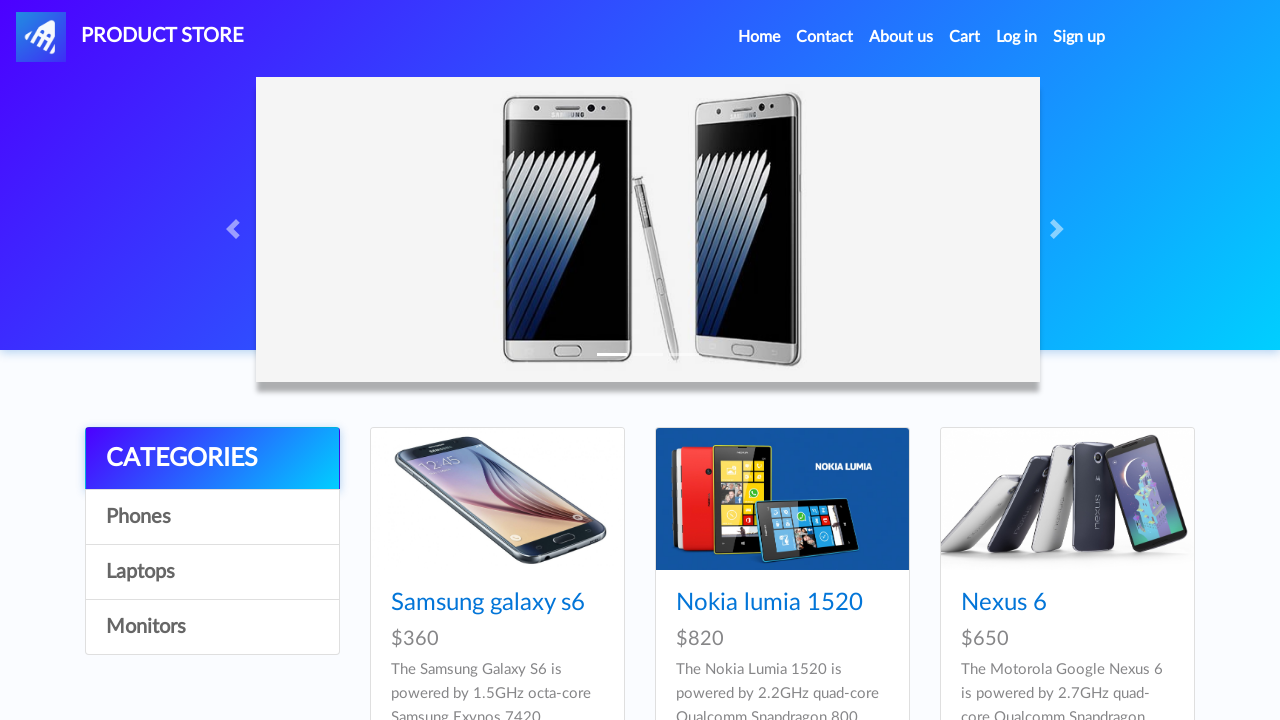

Extracted product name: Iphone 6 32gb
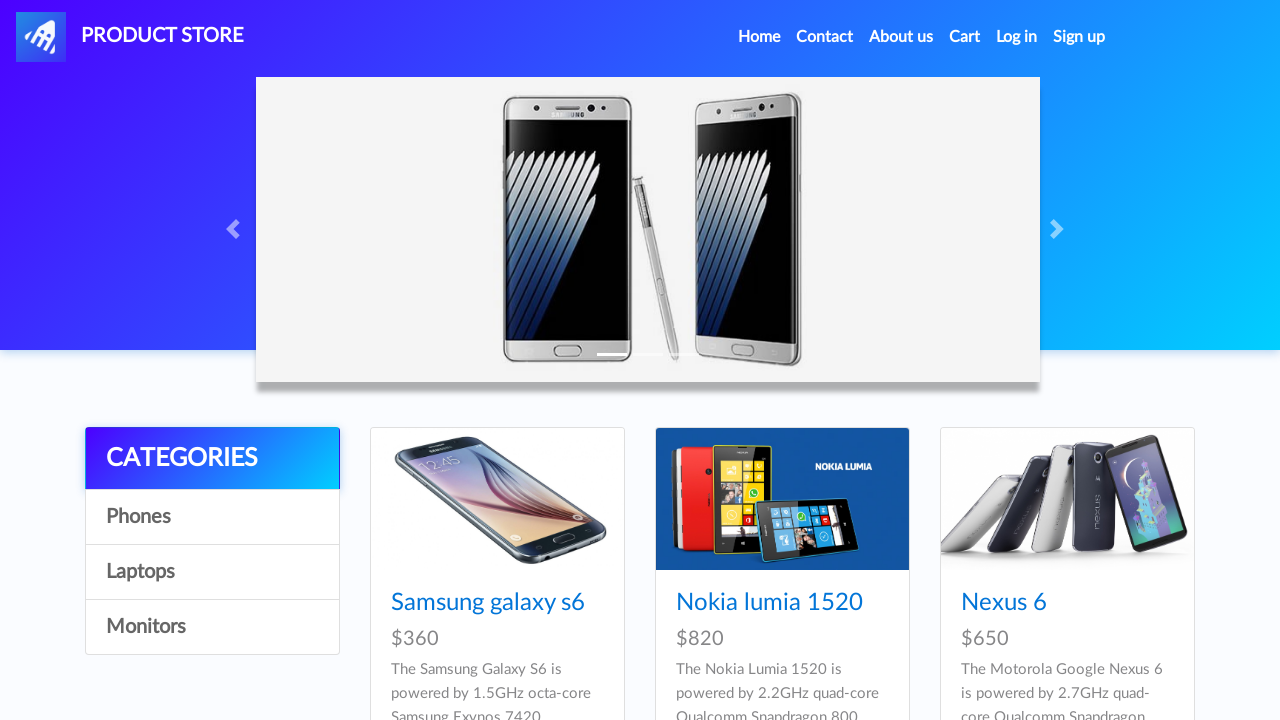

Extracted product name: Sony xperia z5
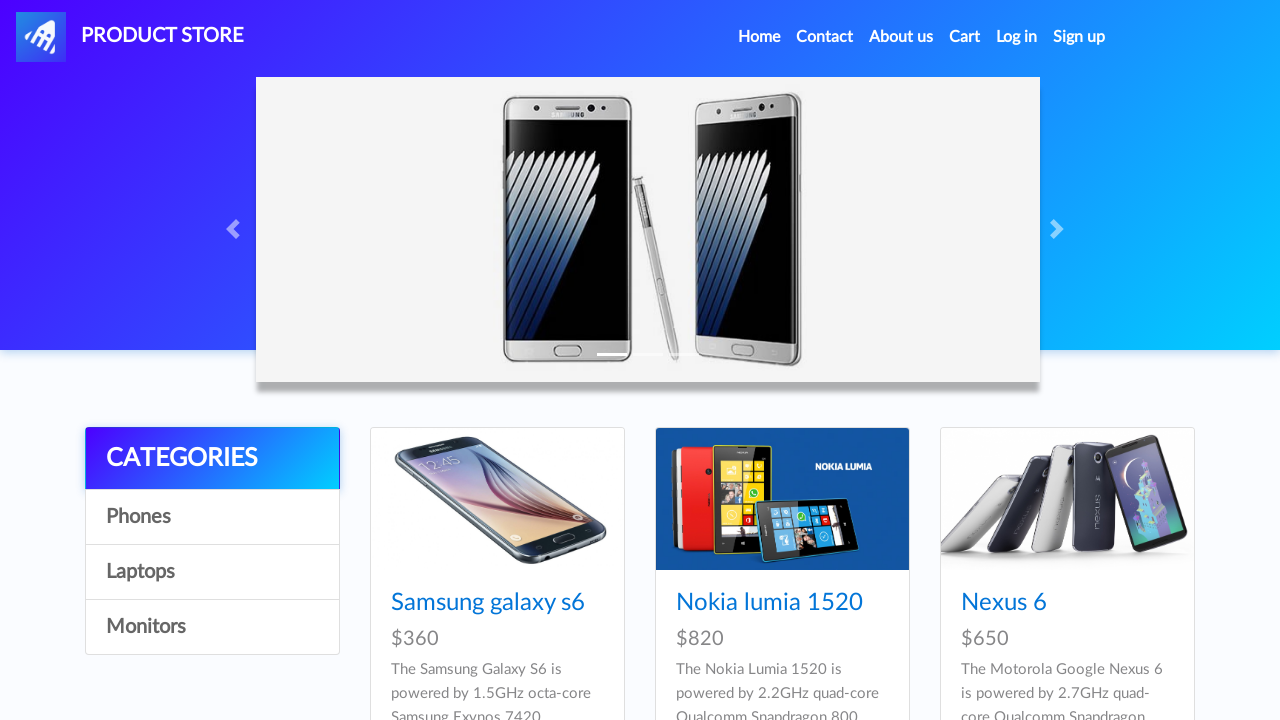

Extracted product name: HTC One M9
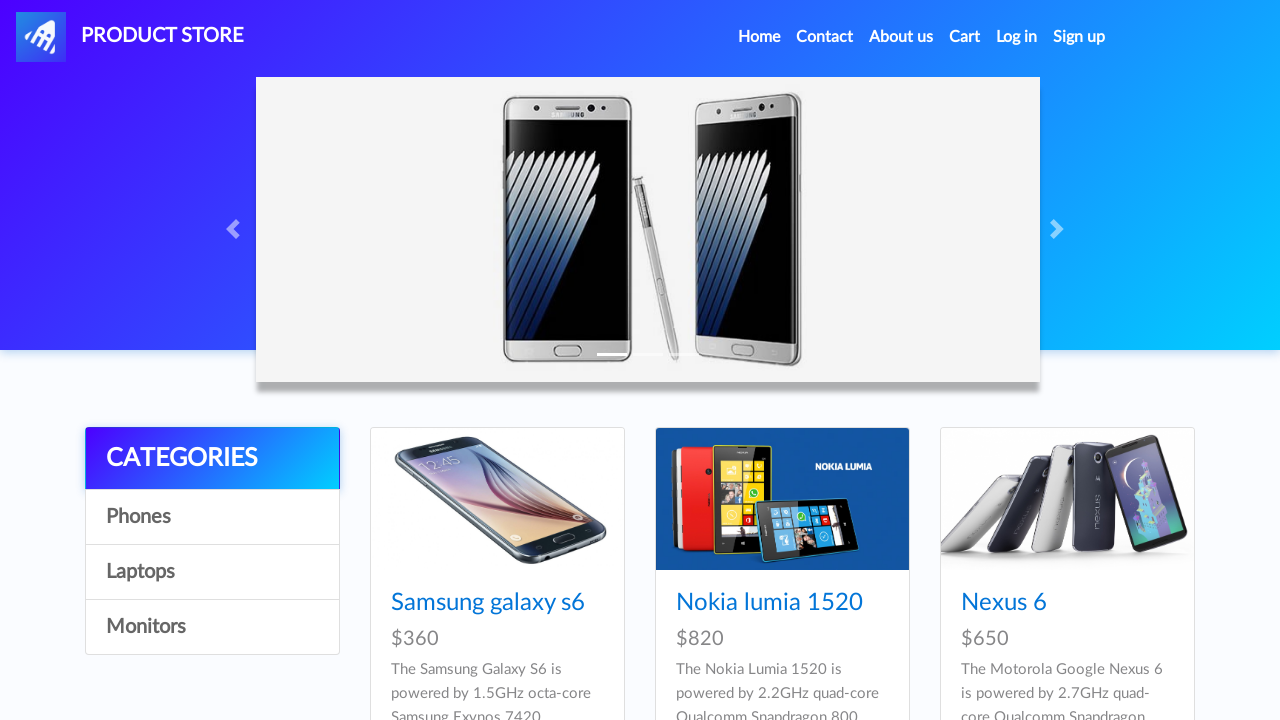

Extracted product name: Sony vaio i5
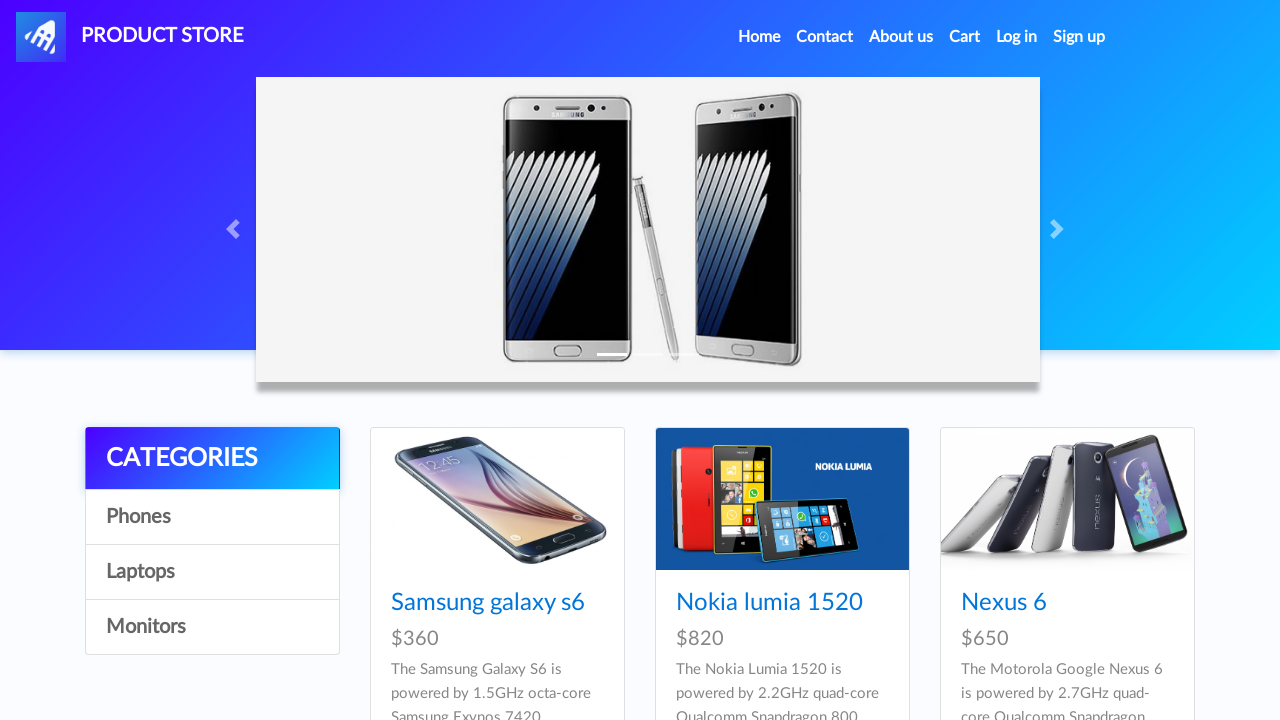

Extracted product name: Sony vaio i7

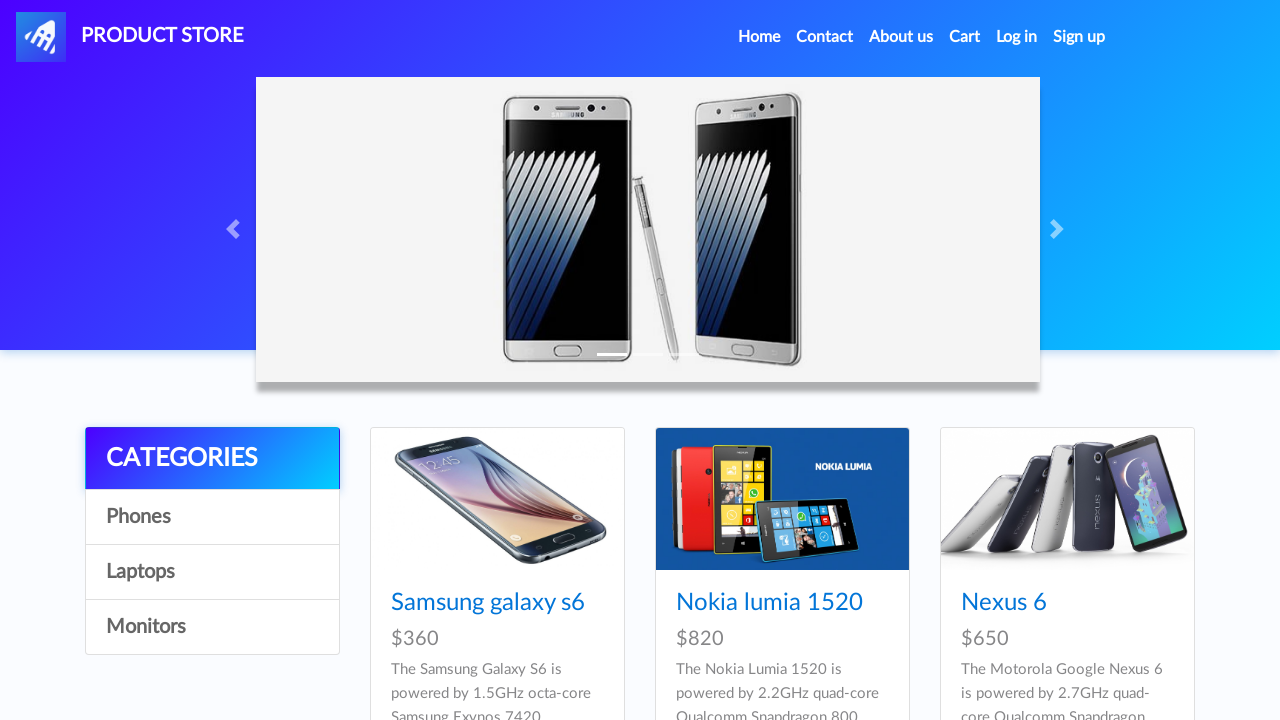

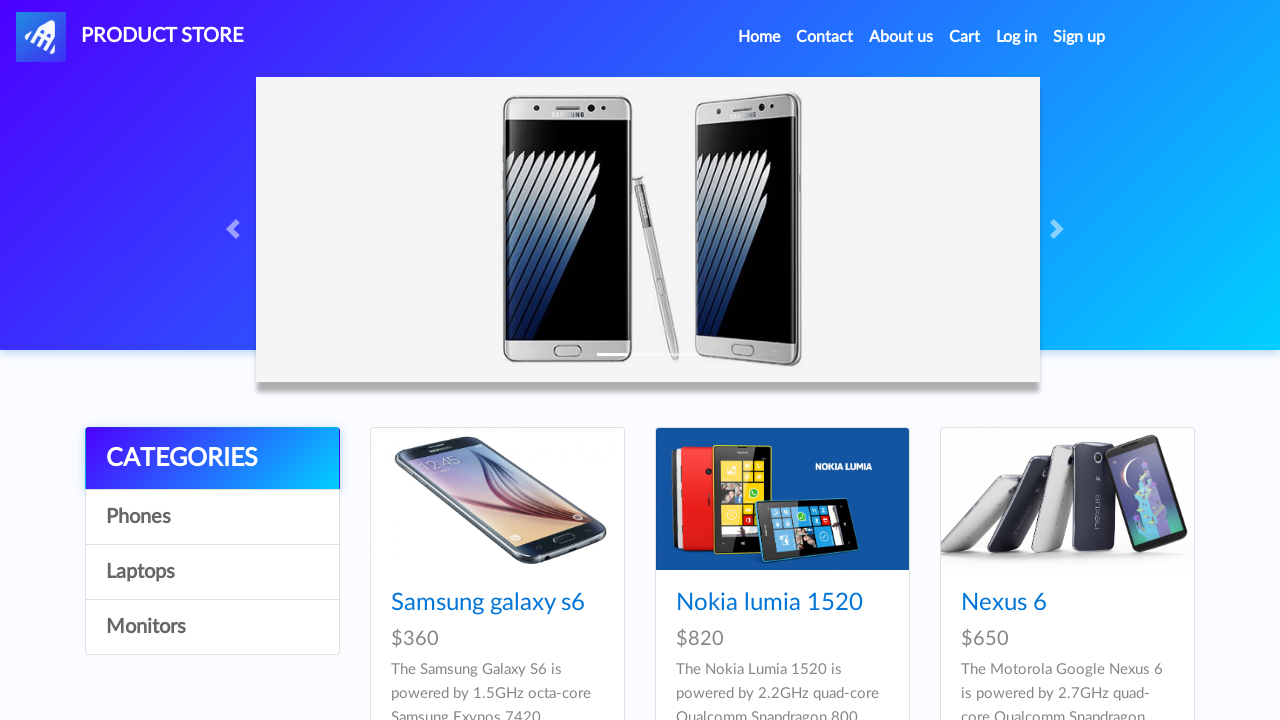